Tests form filling functionality by entering username, email, and password into a test registration form

Starting URL: http://www.thetestingworld.com/testings

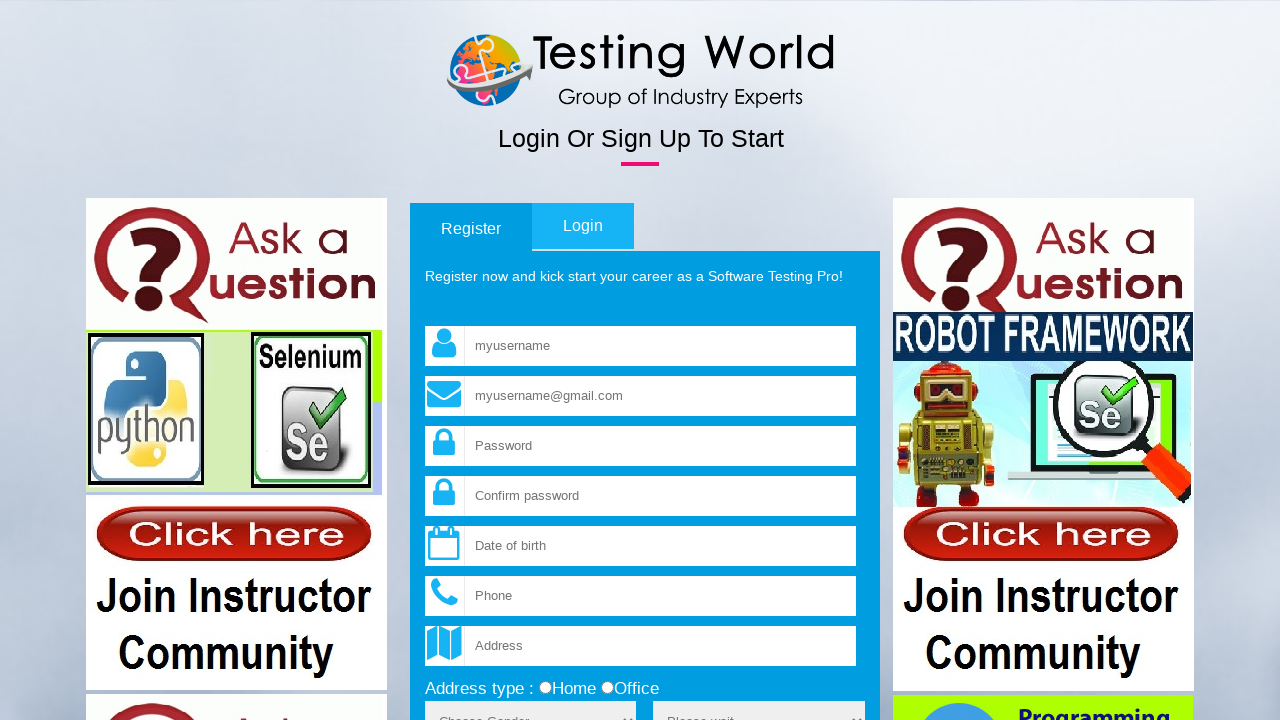

Filled username field with 'Testing' on input[name='fld_username']
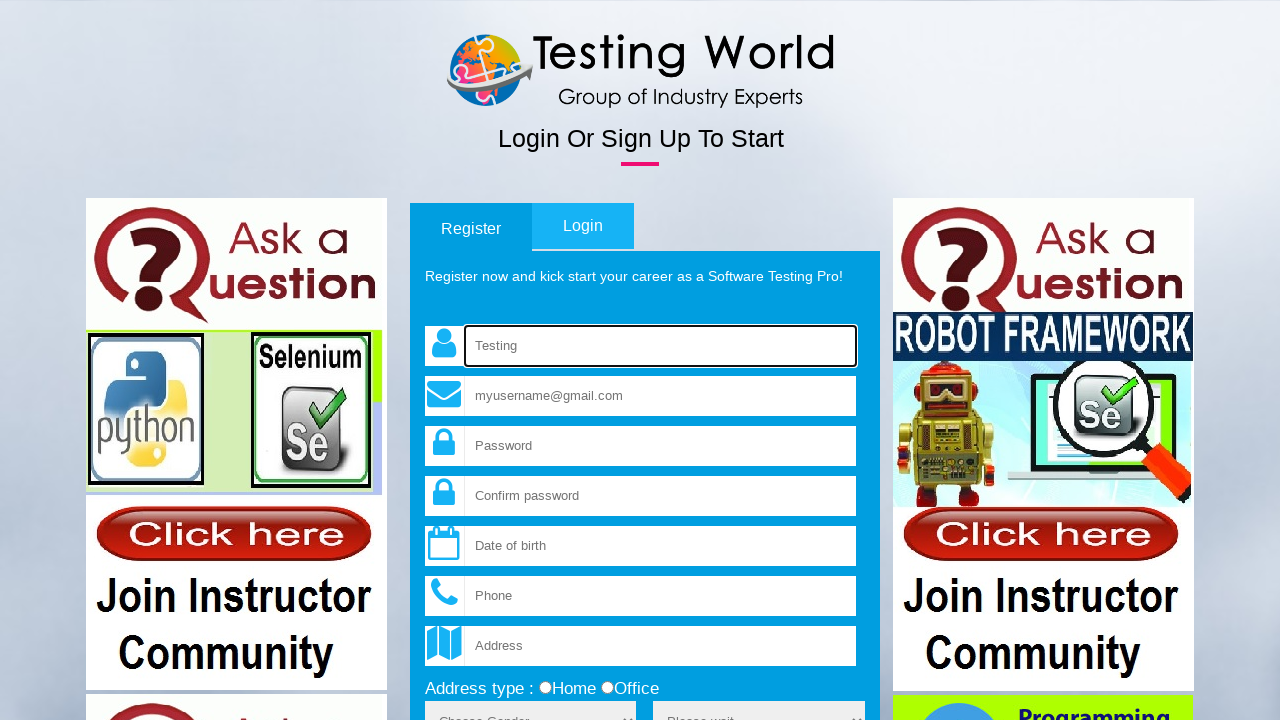

Filled email field with 'testingworldindia@gmail.com' on input[name='fld_email']
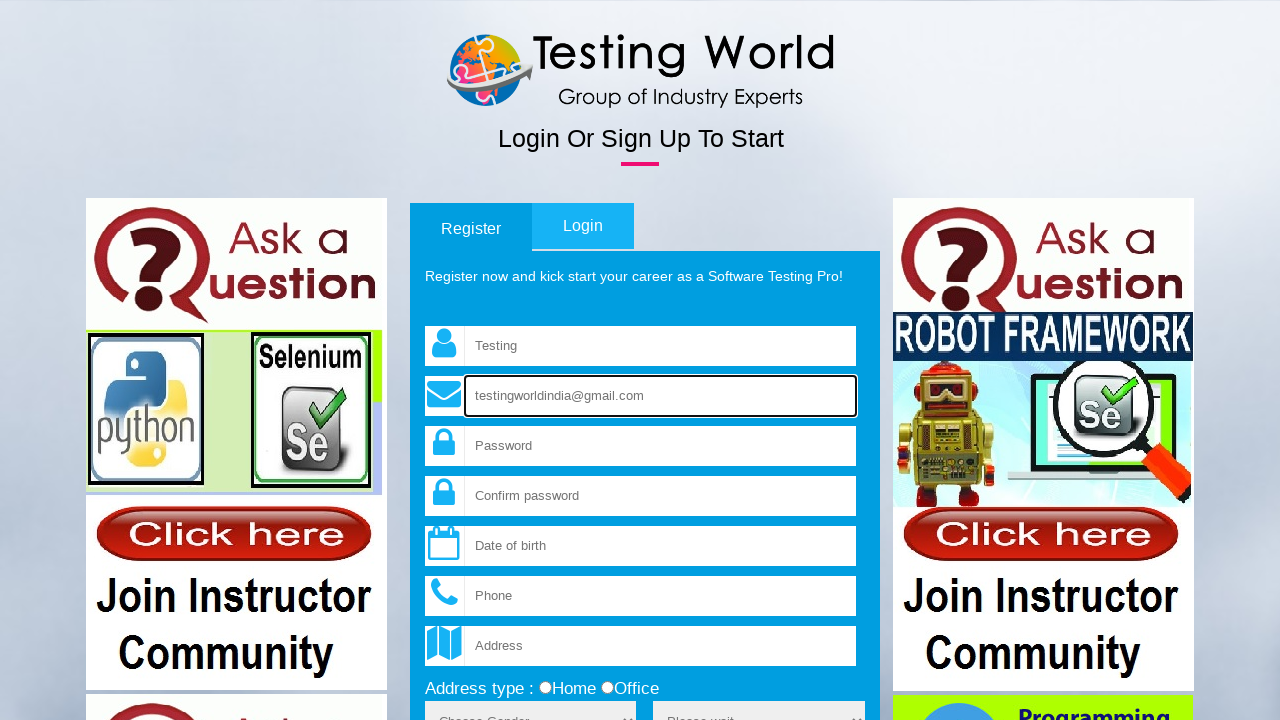

Filled password field with '123456' on input[name='fld_password']
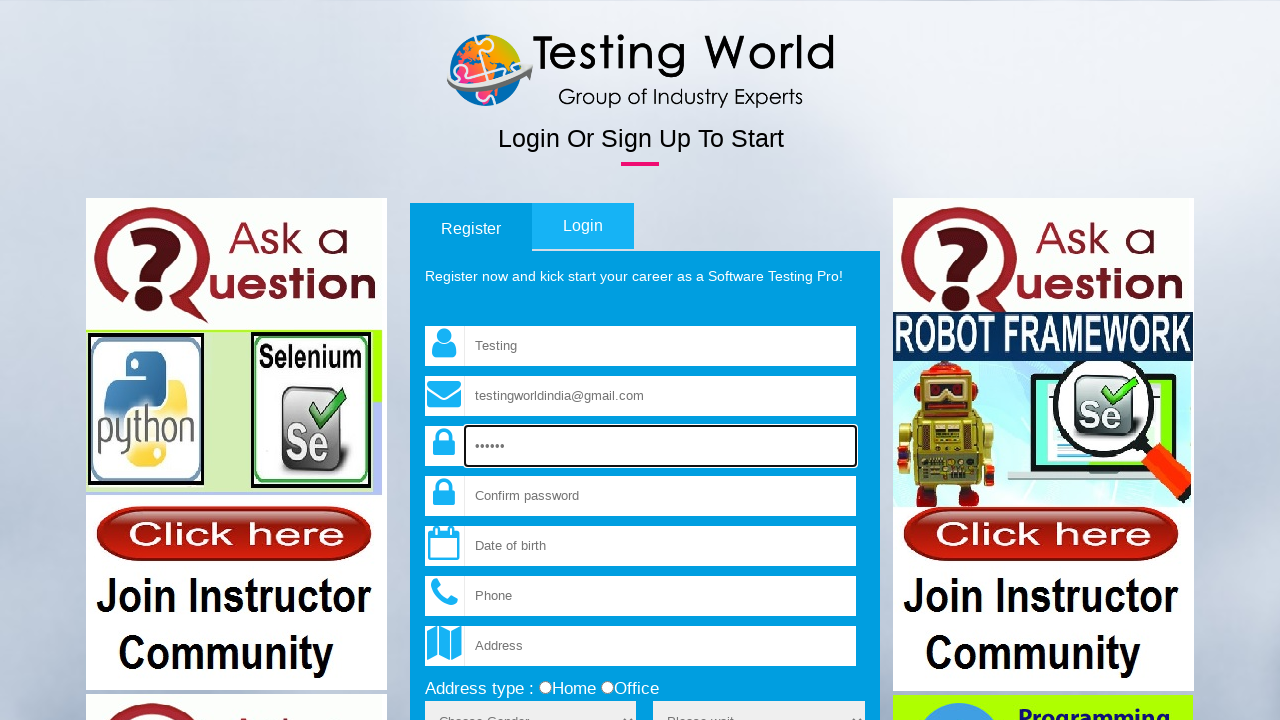

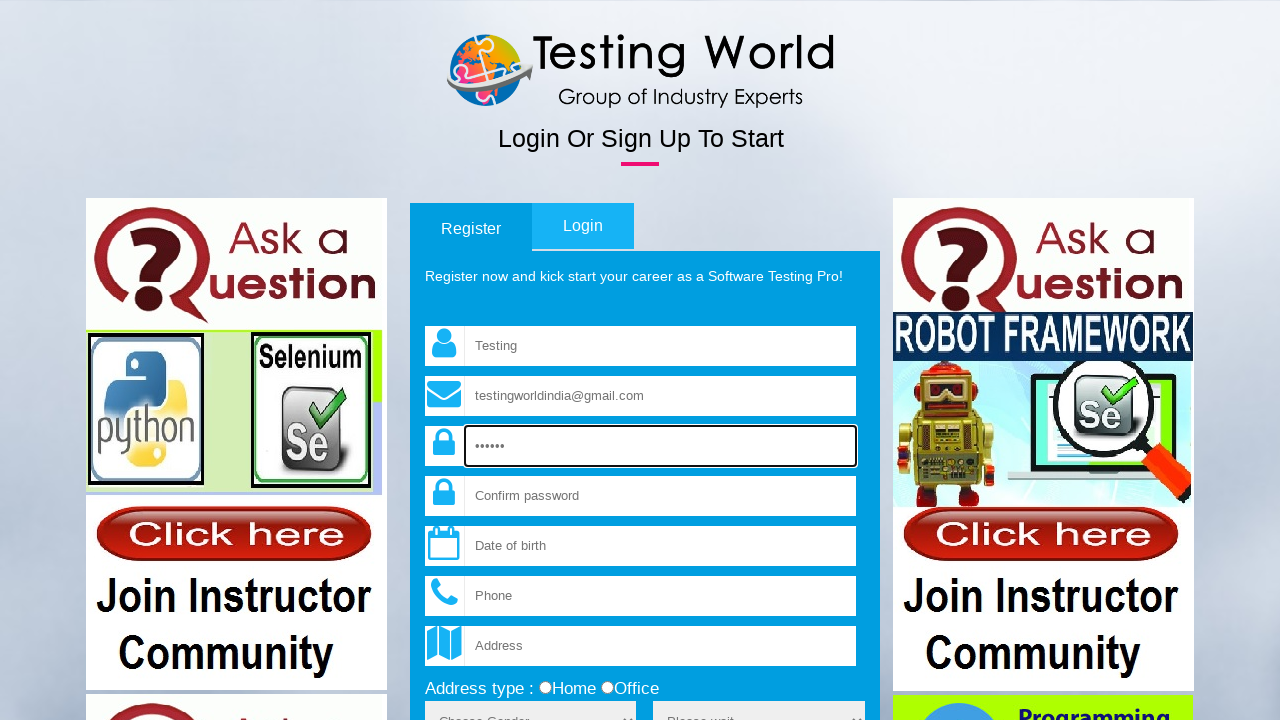